Tests window switching functionality by navigating through multiple windows, clicking links that open new windows, and retrieving text from different windows

Starting URL: https://the-internet.herokuapp.com/

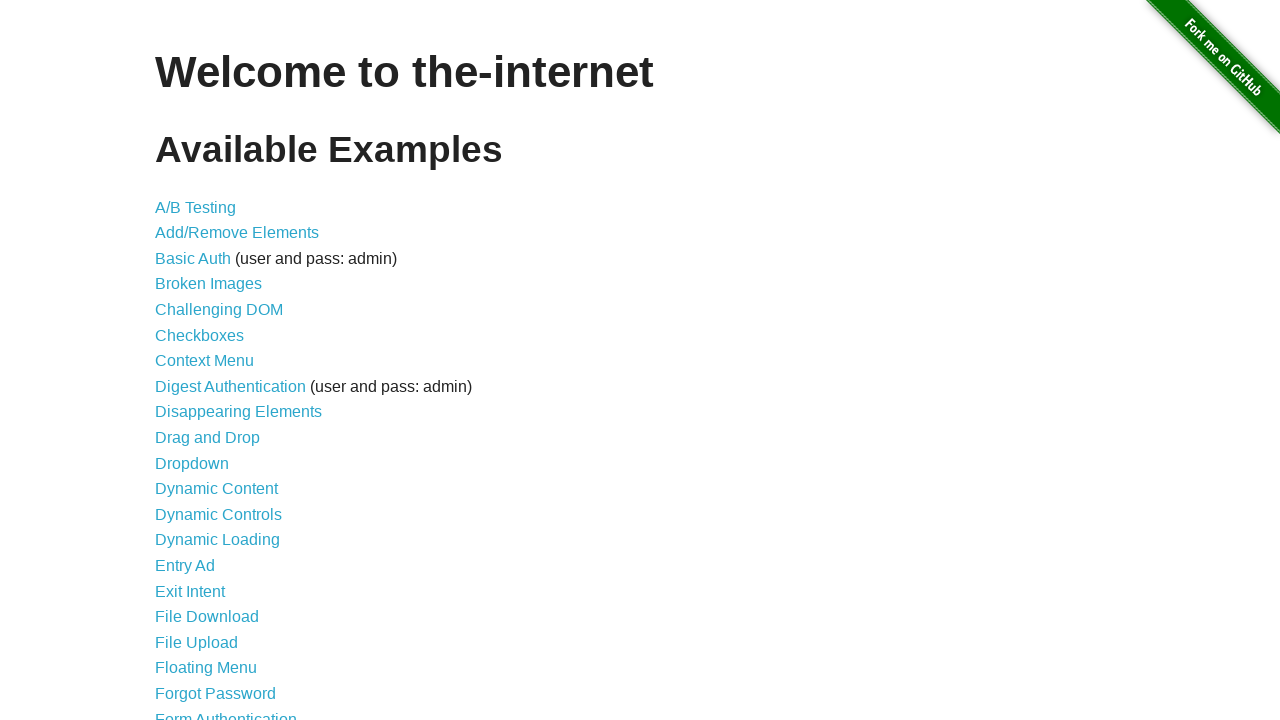

Clicked on 'Multiple Windows' link at (218, 369) on xpath=//a[text()='Multiple Windows']
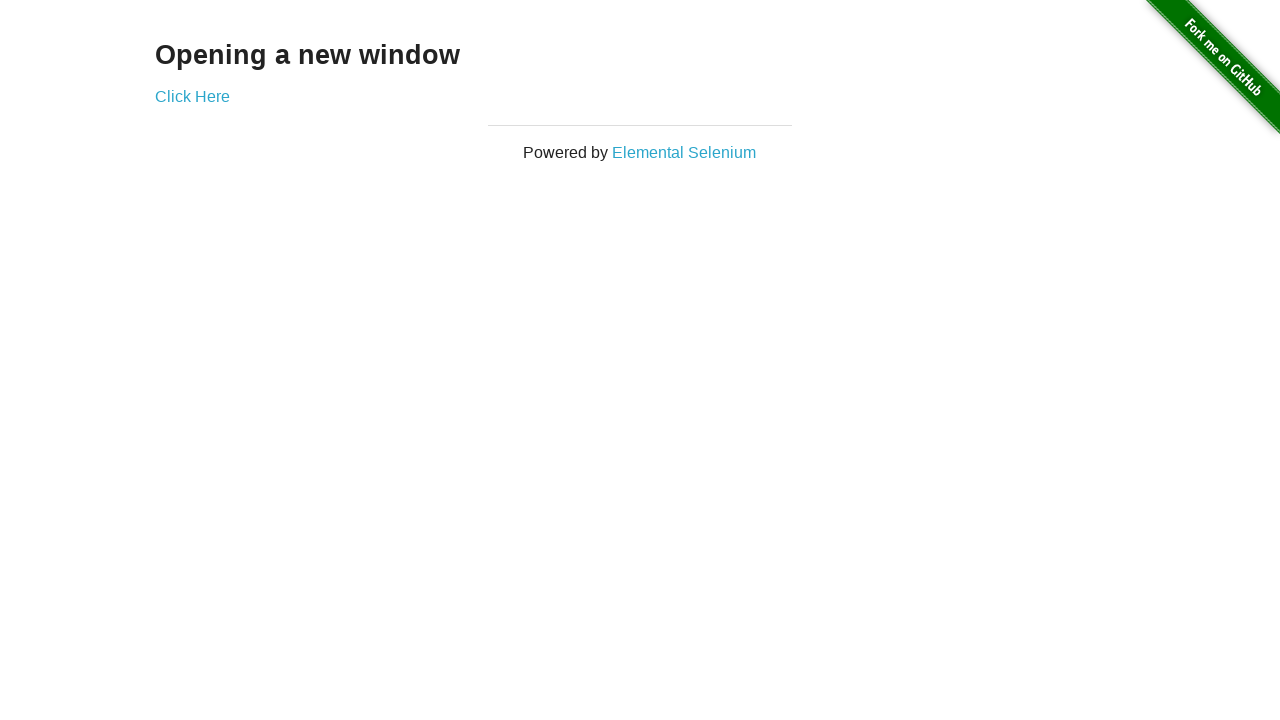

Clicked on 'Click Here' link which opens a new window at (192, 96) on xpath=//a[text()='Click Here']
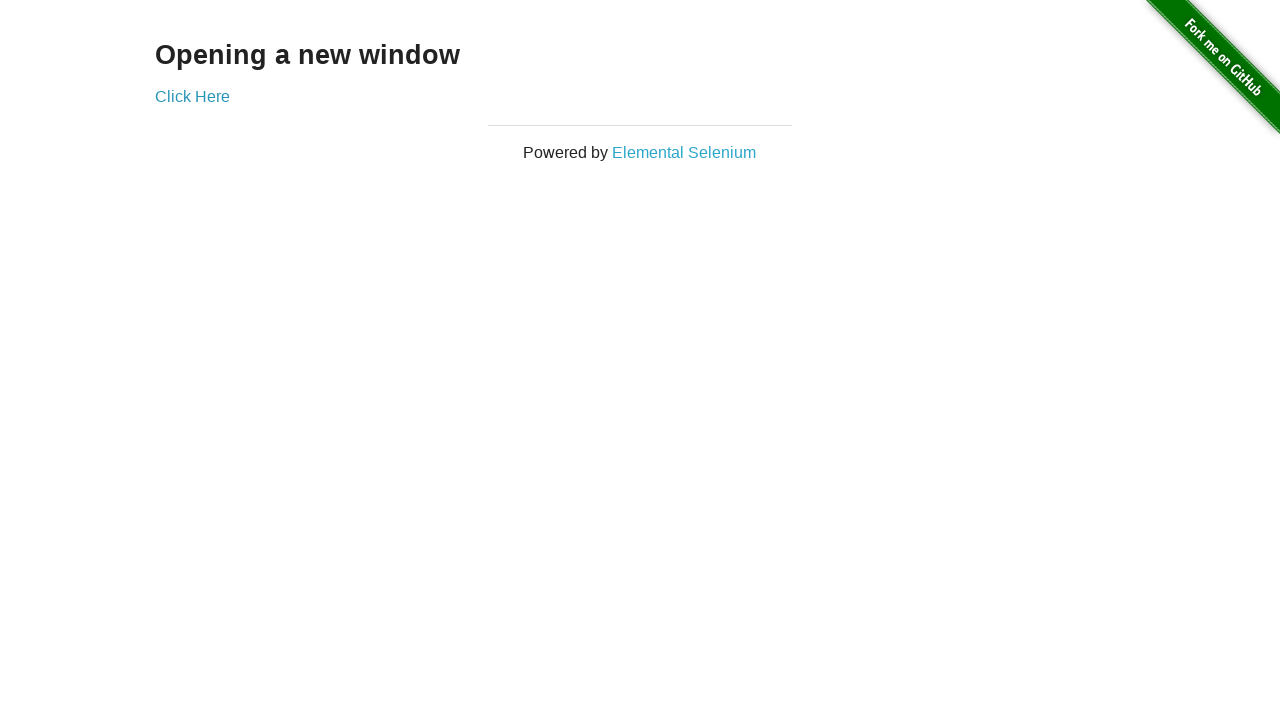

Retrieved text from the new window (third webpage)
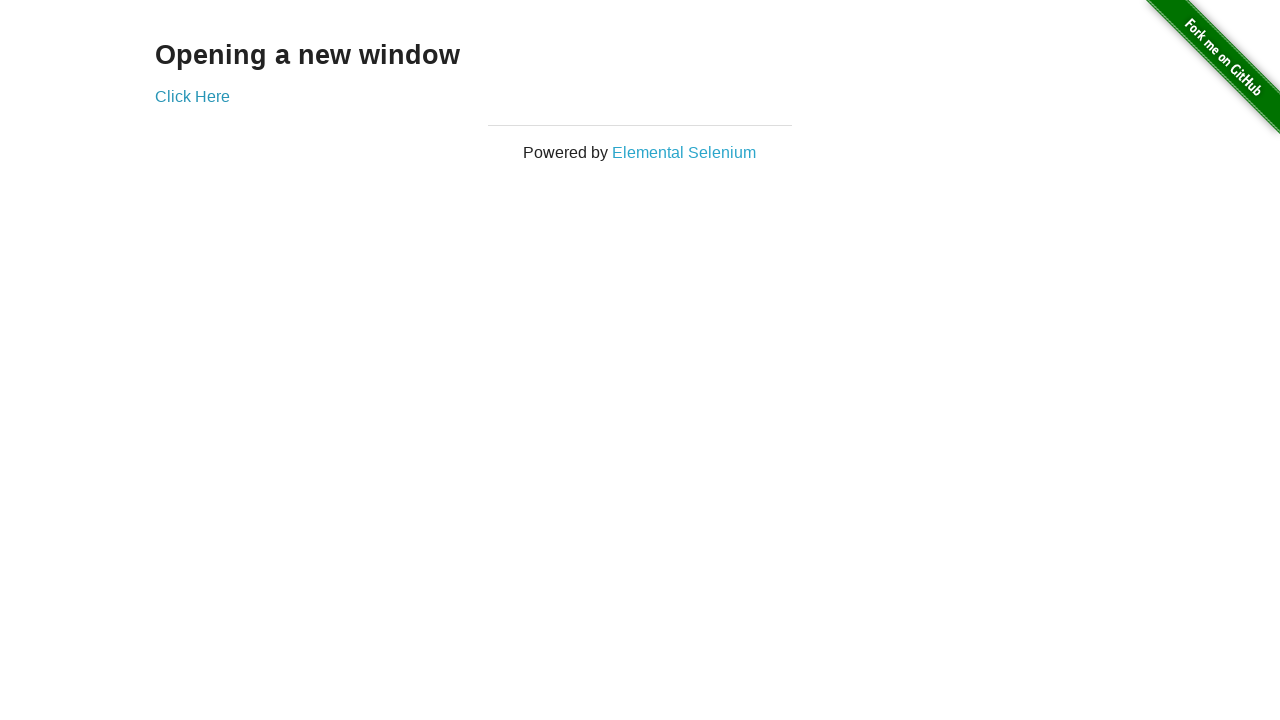

Retrieved text from the original window (second webpage)
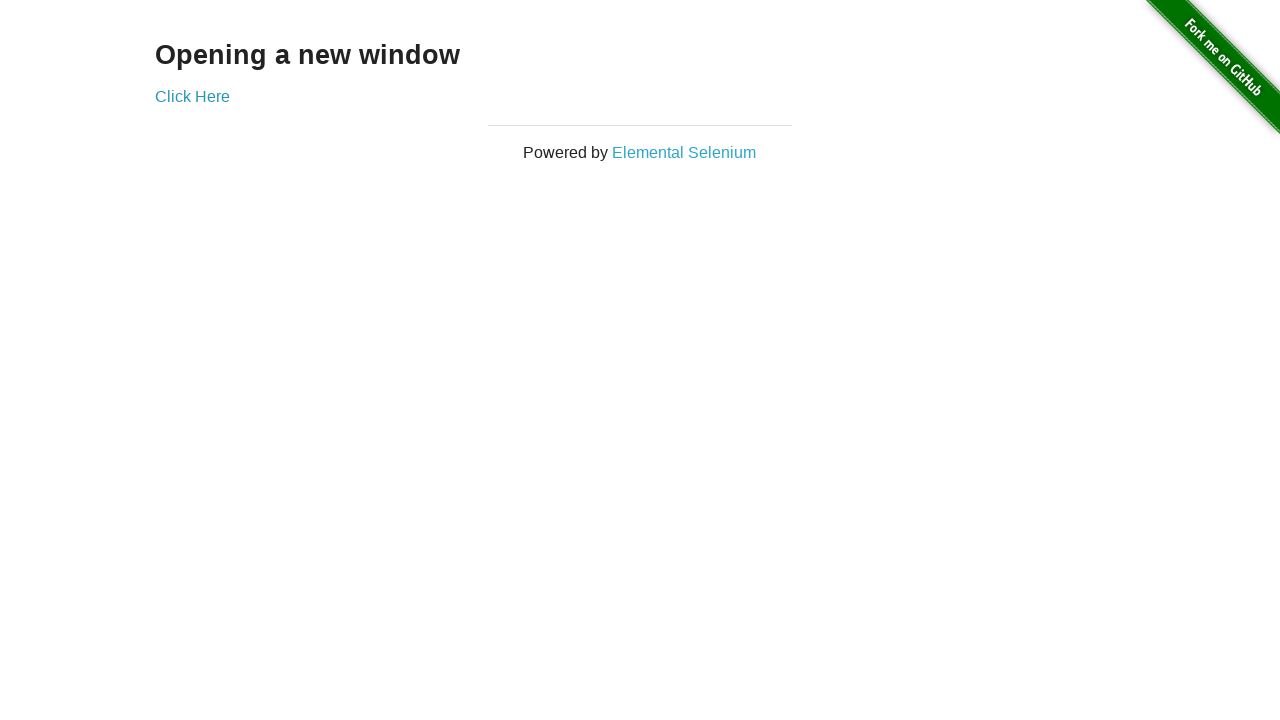

Closed the new window
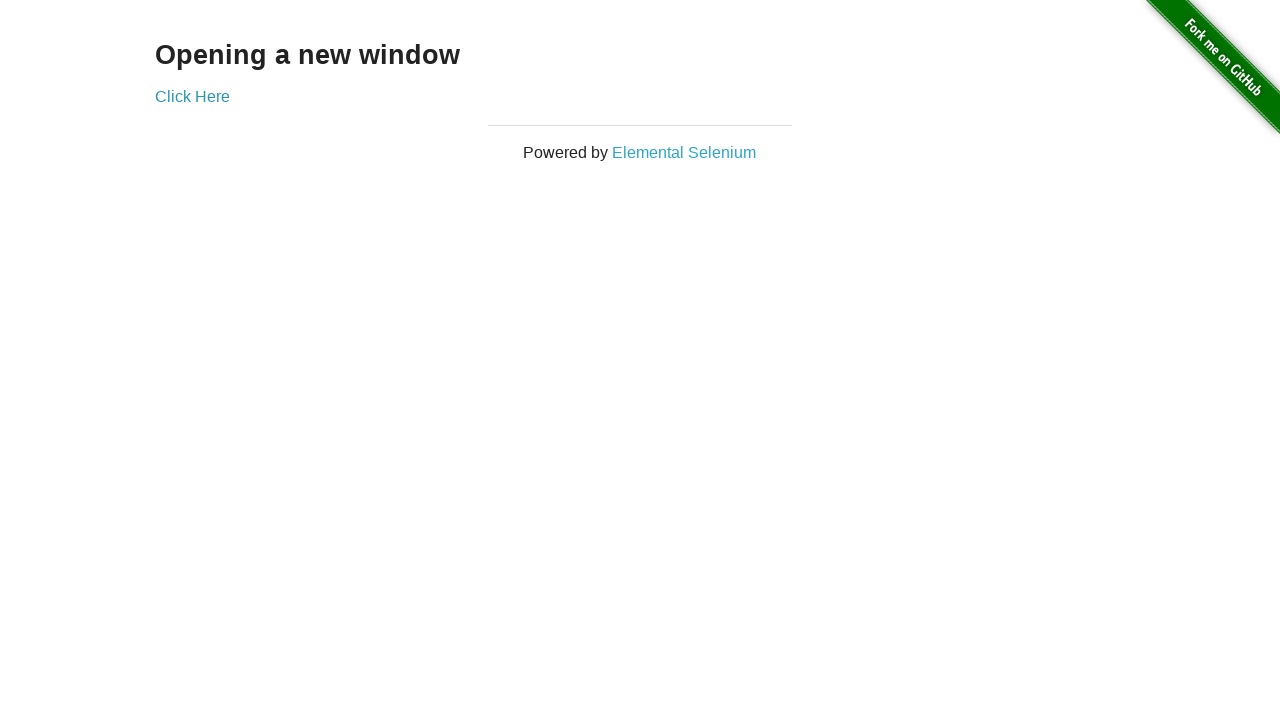

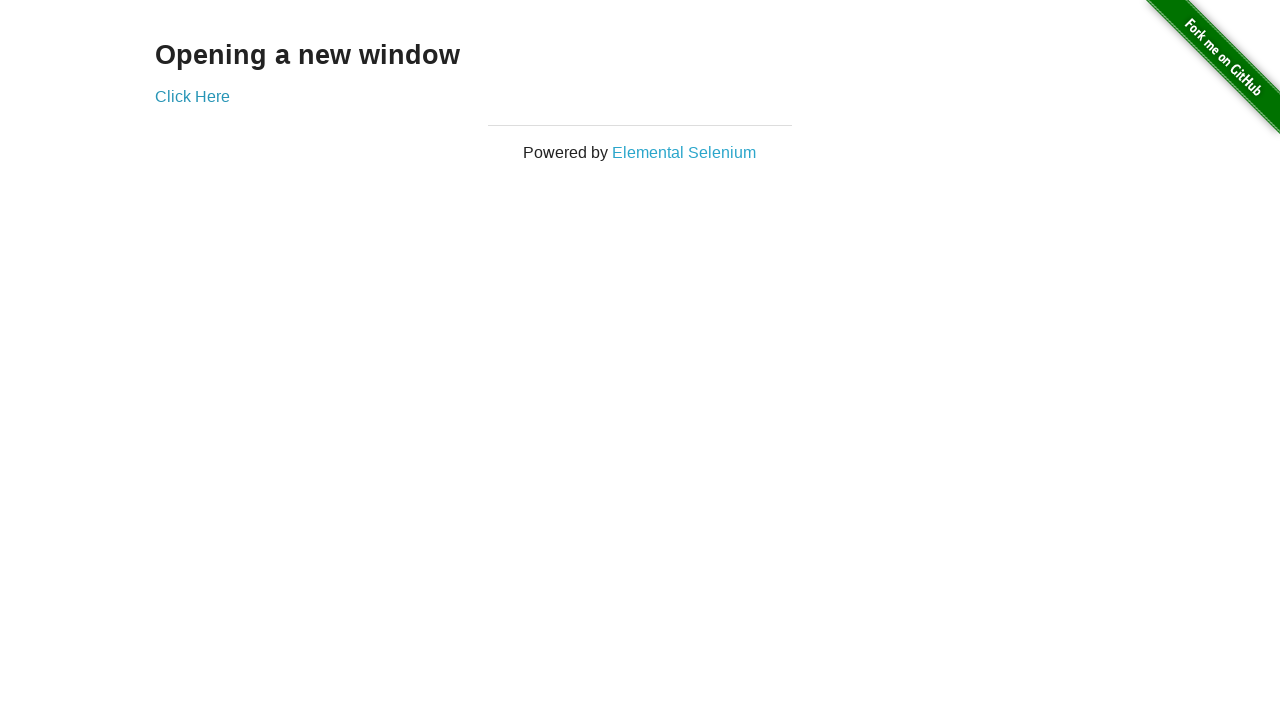